Tests calendar date picker UI by selecting a specific date (June 15, 2027) through year, month, and day navigation, then verifies the selected date is displayed correctly.

Starting URL: https://rahulshettyacademy.com/seleniumPractise/#/offers

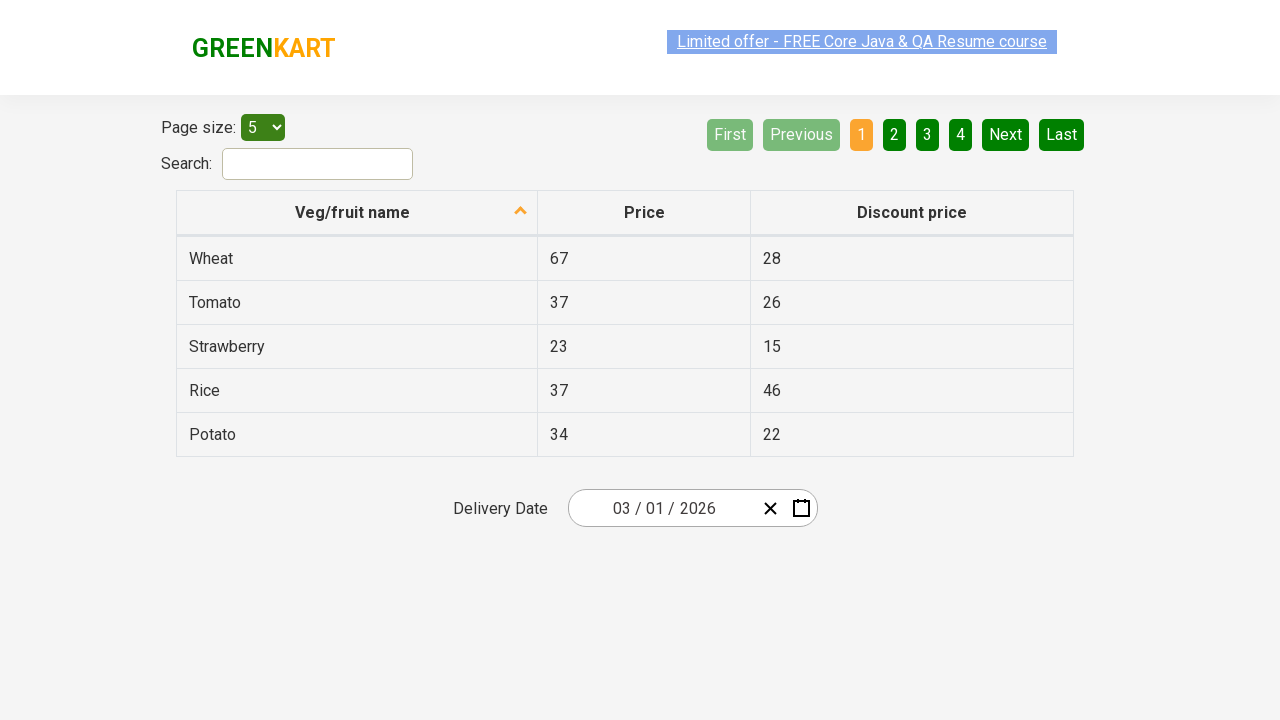

Clicked date picker input group to open calendar at (662, 508) on .react-date-picker__inputGroup
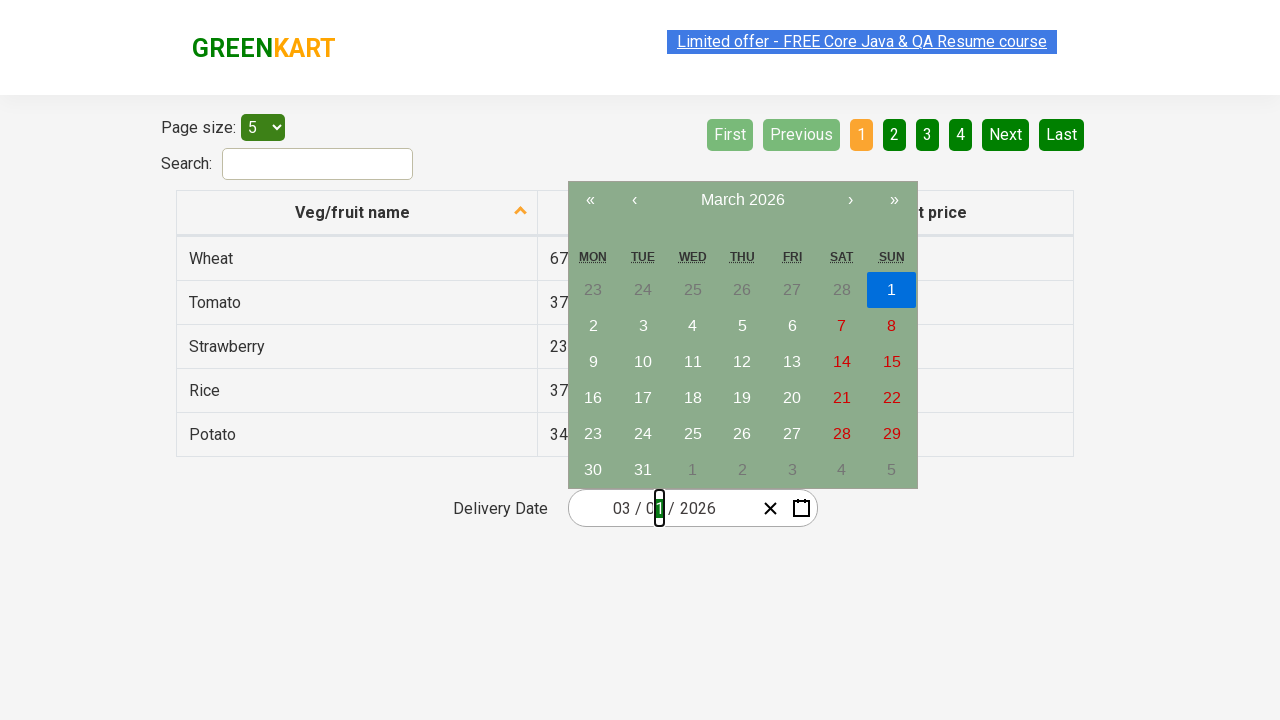

Clicked navigation label first time to navigate to month view at (742, 200) on .react-calendar__navigation__label
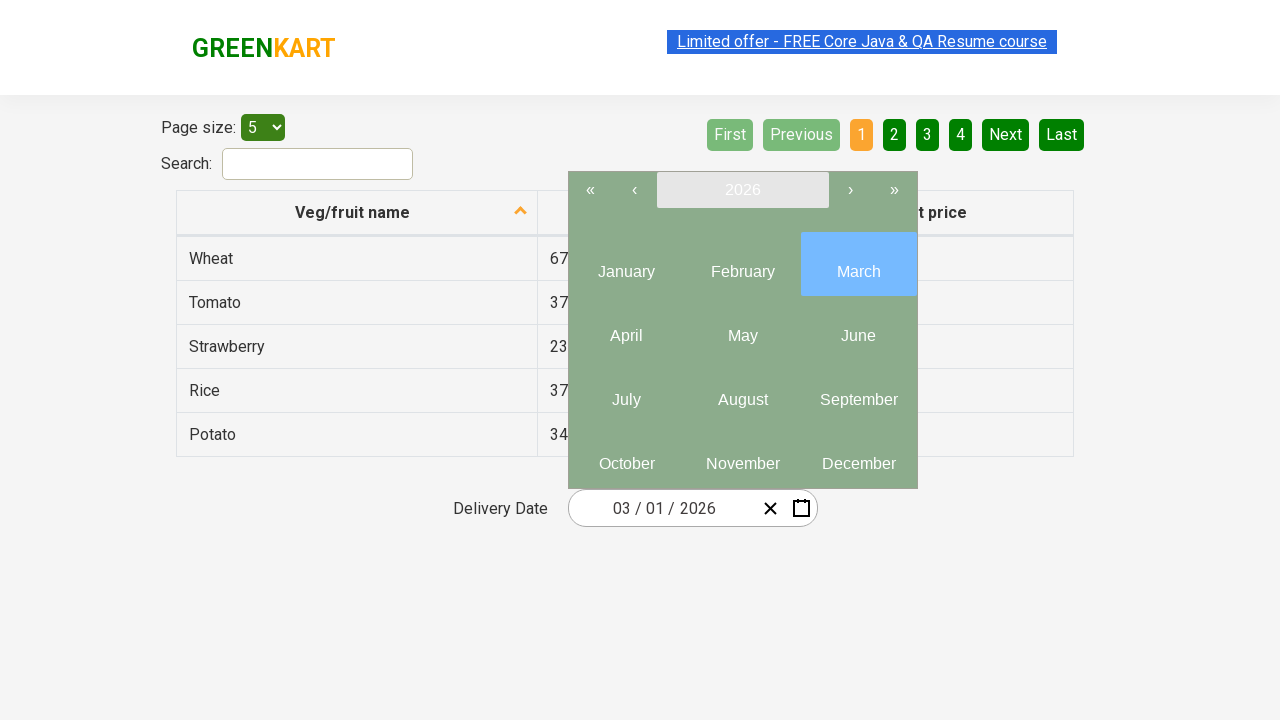

Clicked navigation label second time to navigate to year view at (742, 190) on .react-calendar__navigation__label
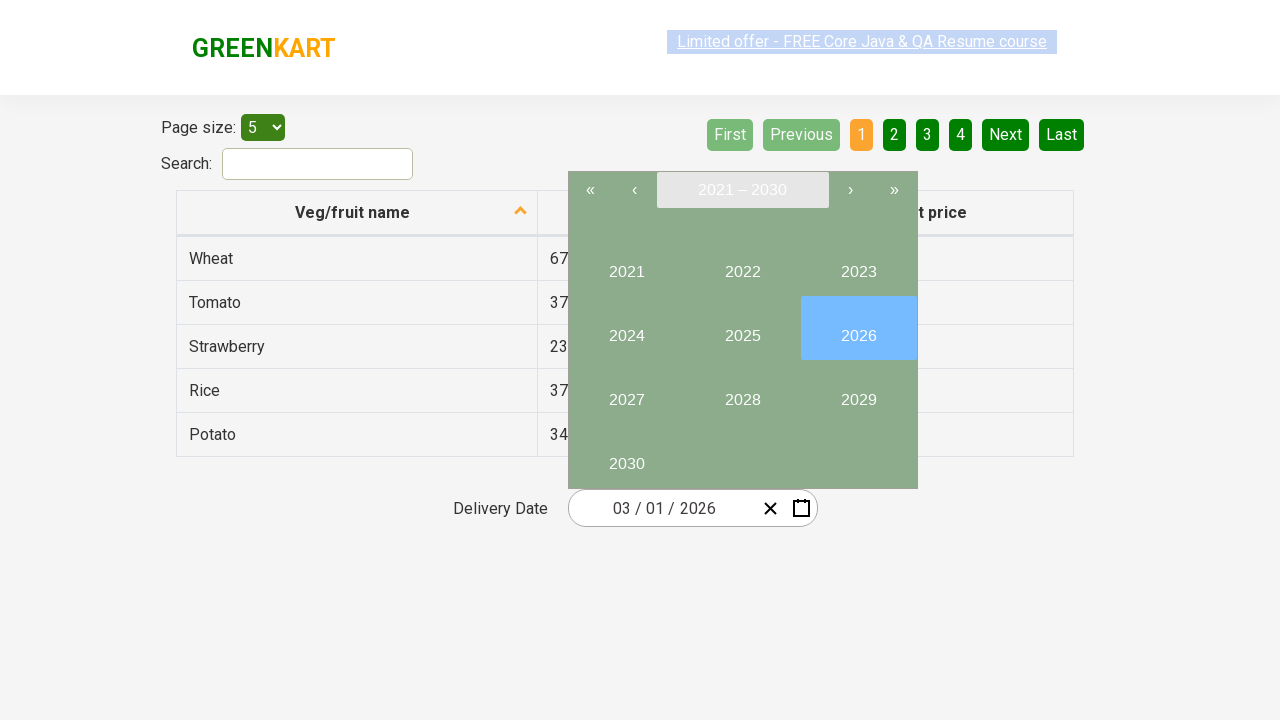

Selected year 2027 at (626, 392) on //button[text()='2027']
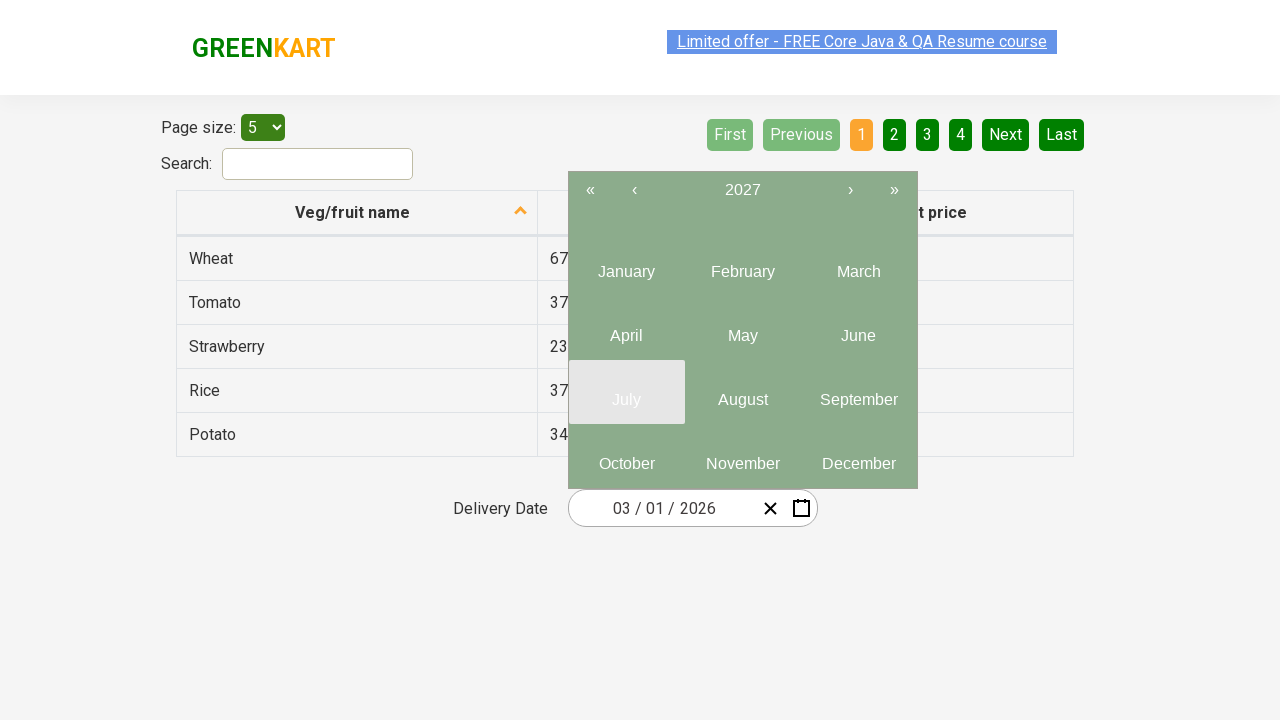

Selected month 6 (June) at (858, 328) on .react-calendar__year-view__months__month >> nth=5
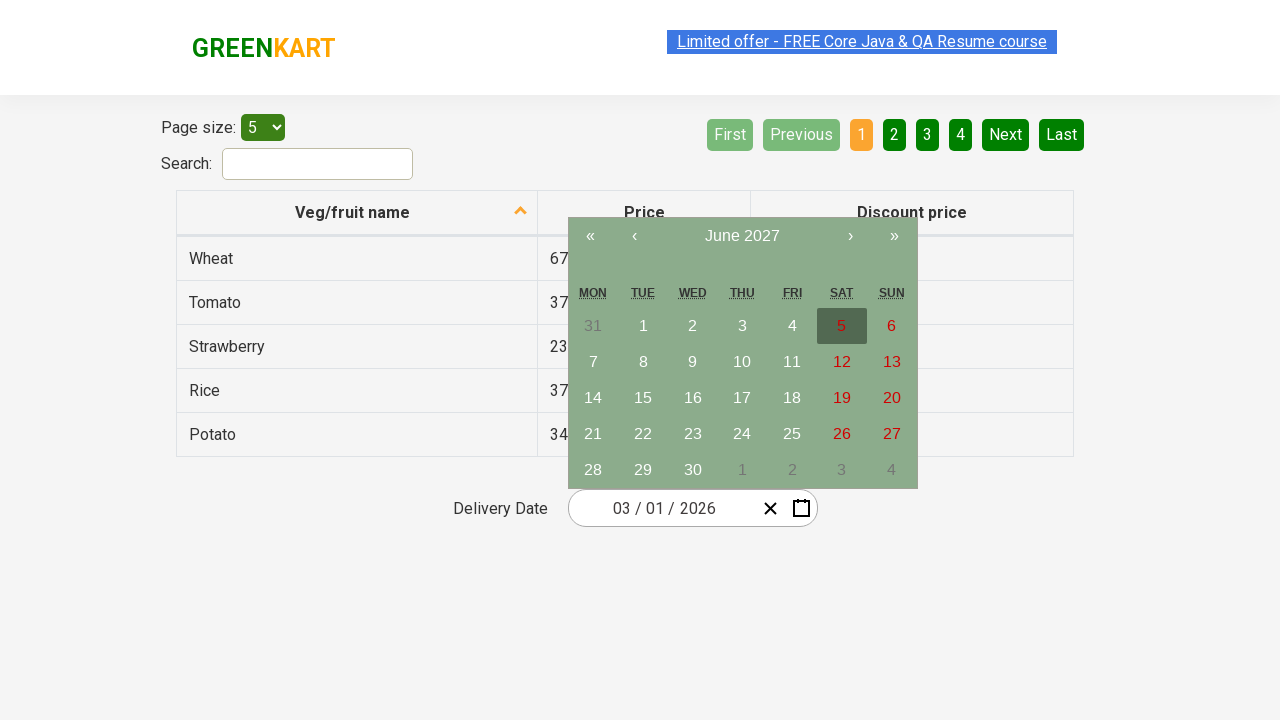

Selected date 15 at (643, 398) on //abbr[text()='15']
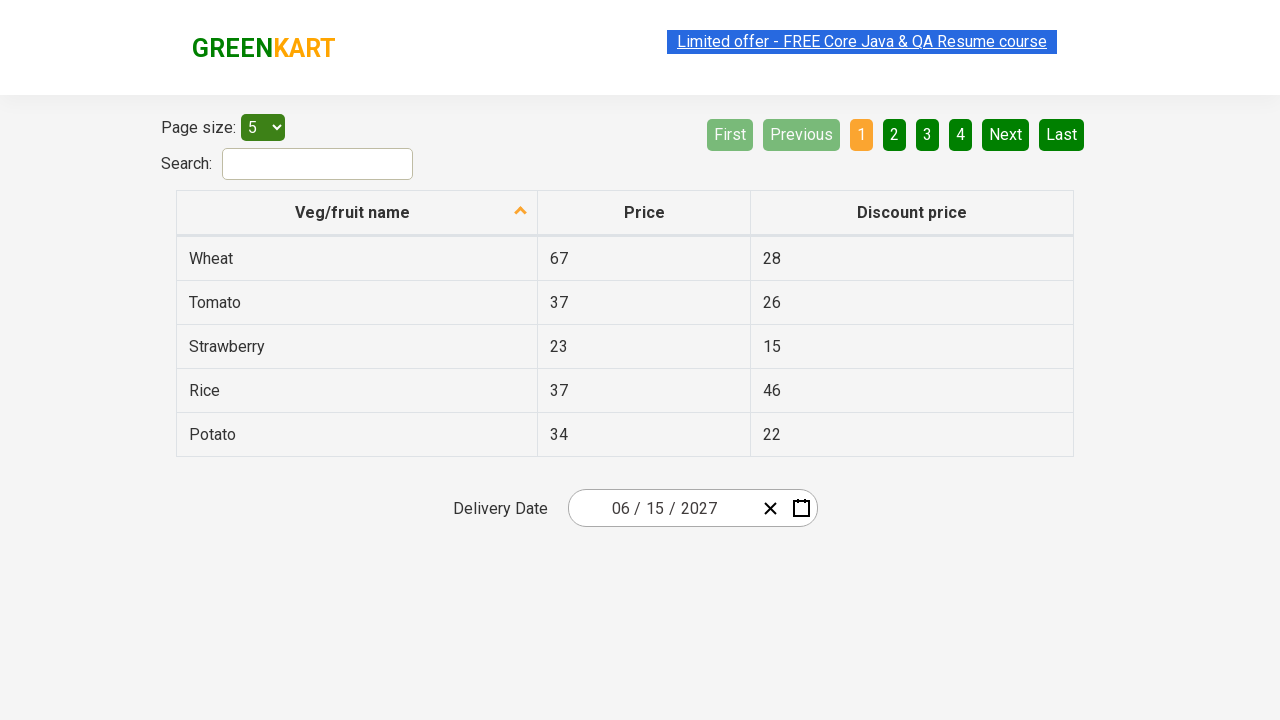

Date picker input fields populated and ready
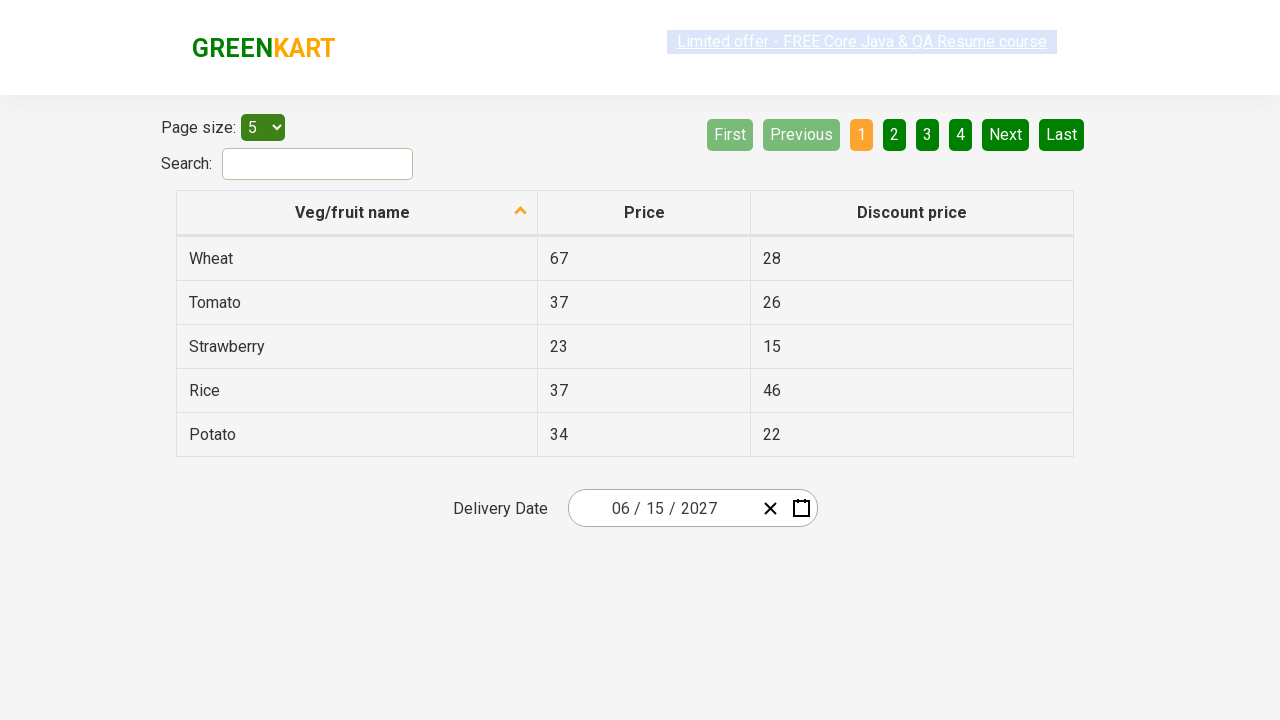

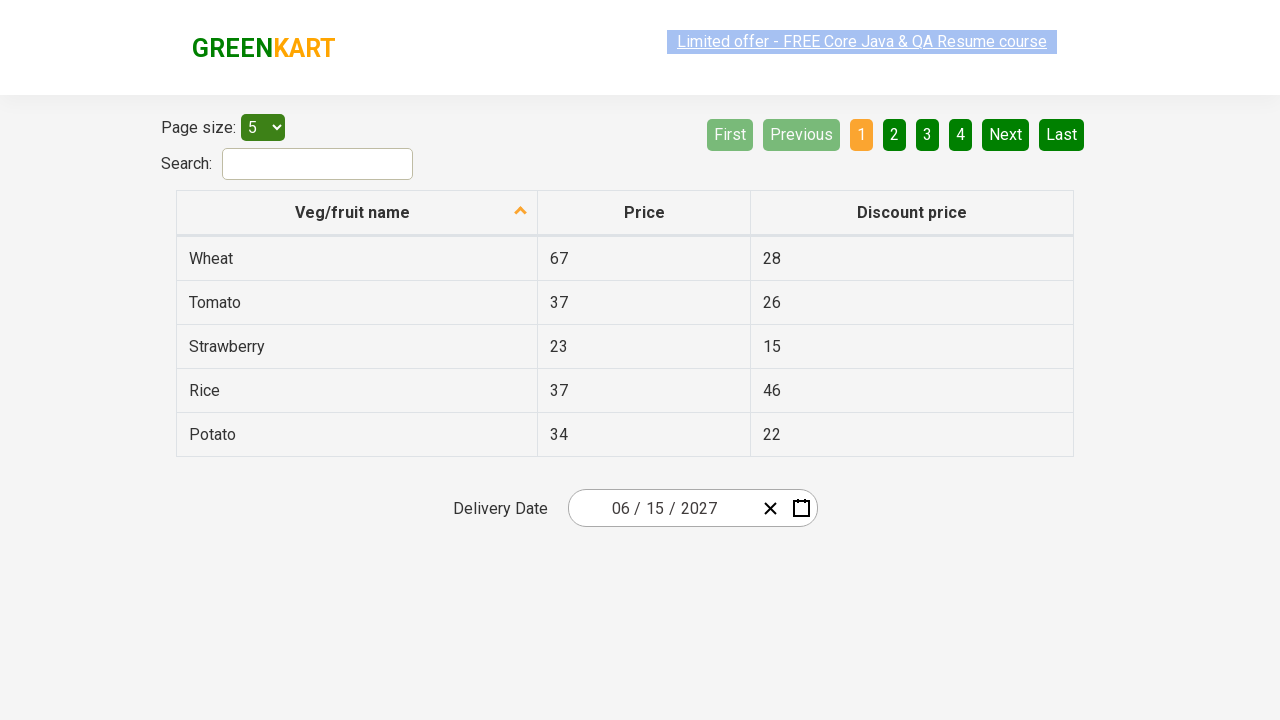